Tests drag and drop functionality by dragging a source element and dropping it onto a target element within an iframe

Starting URL: https://jqueryui.com/droppable/

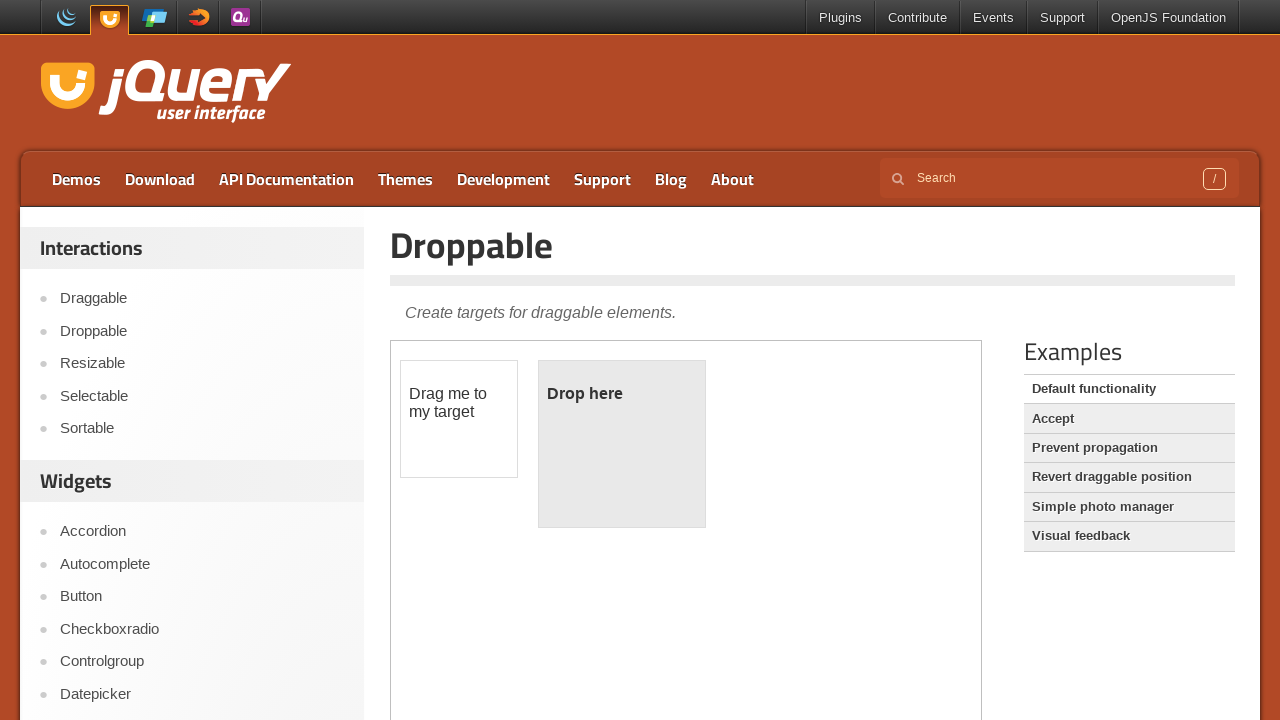

Located the iframe containing drag and drop elements
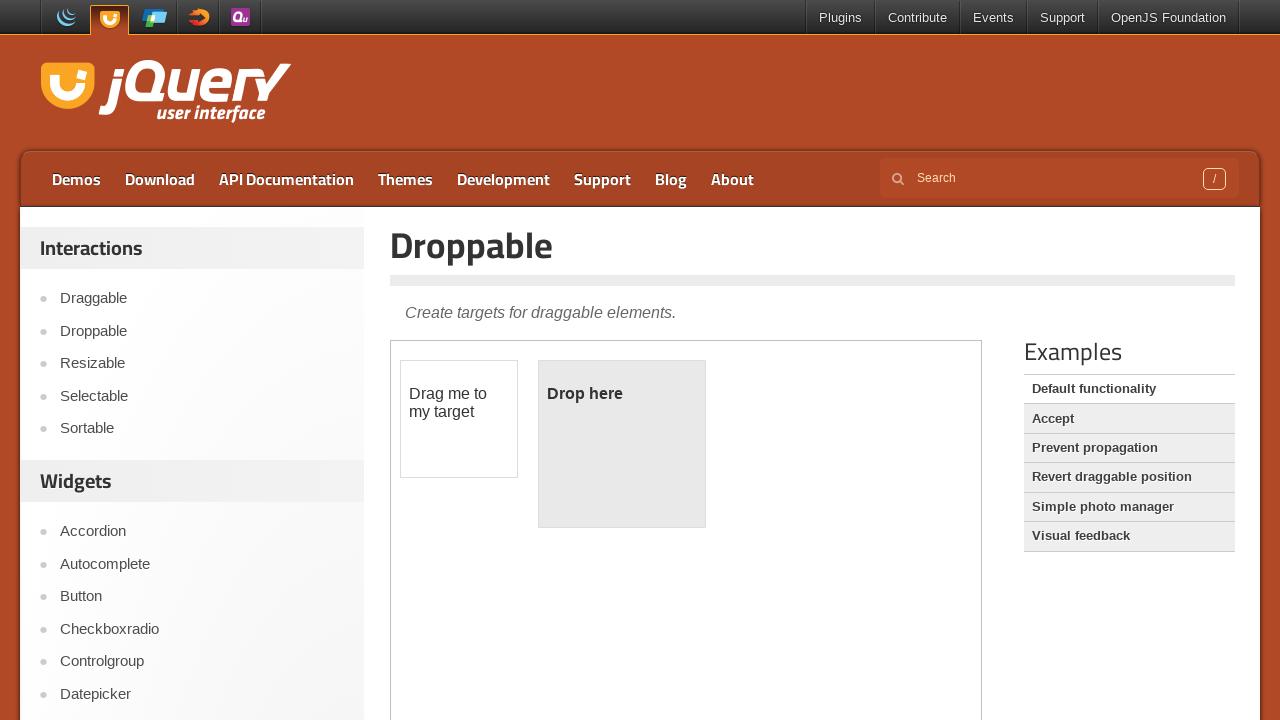

Located the draggable source element
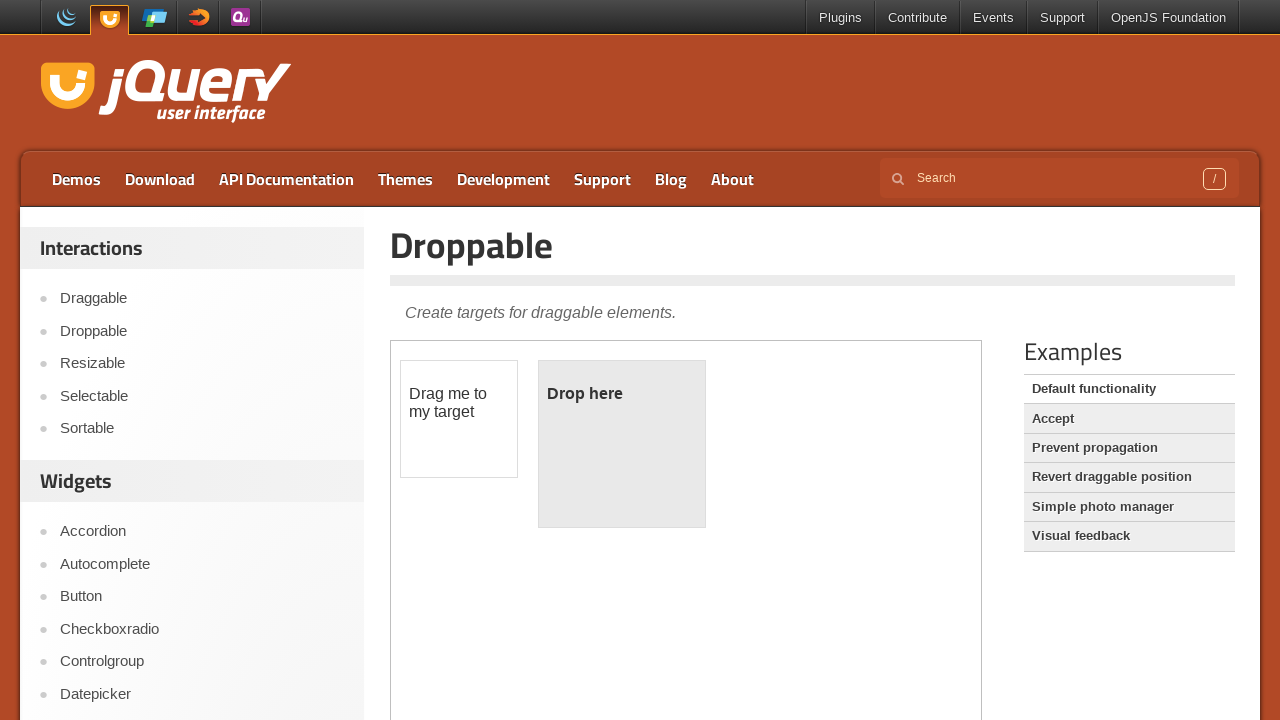

Located the droppable target element
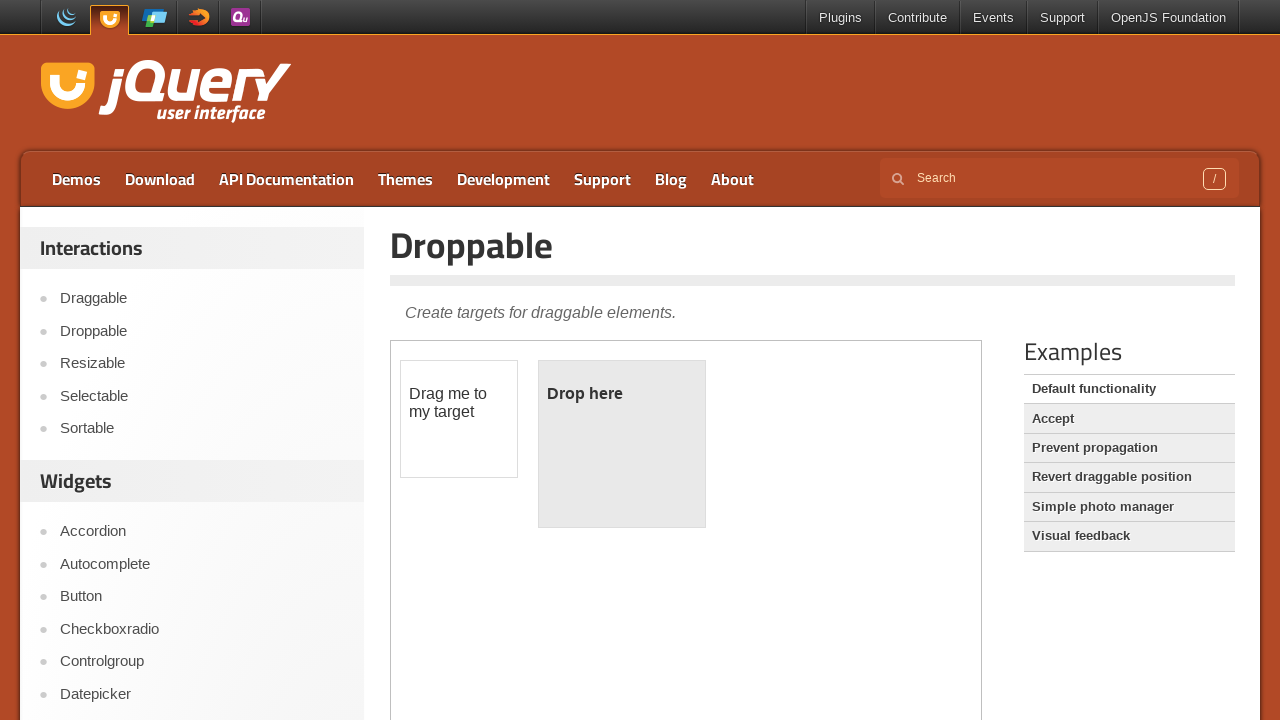

Dragged source element onto target element at (622, 444)
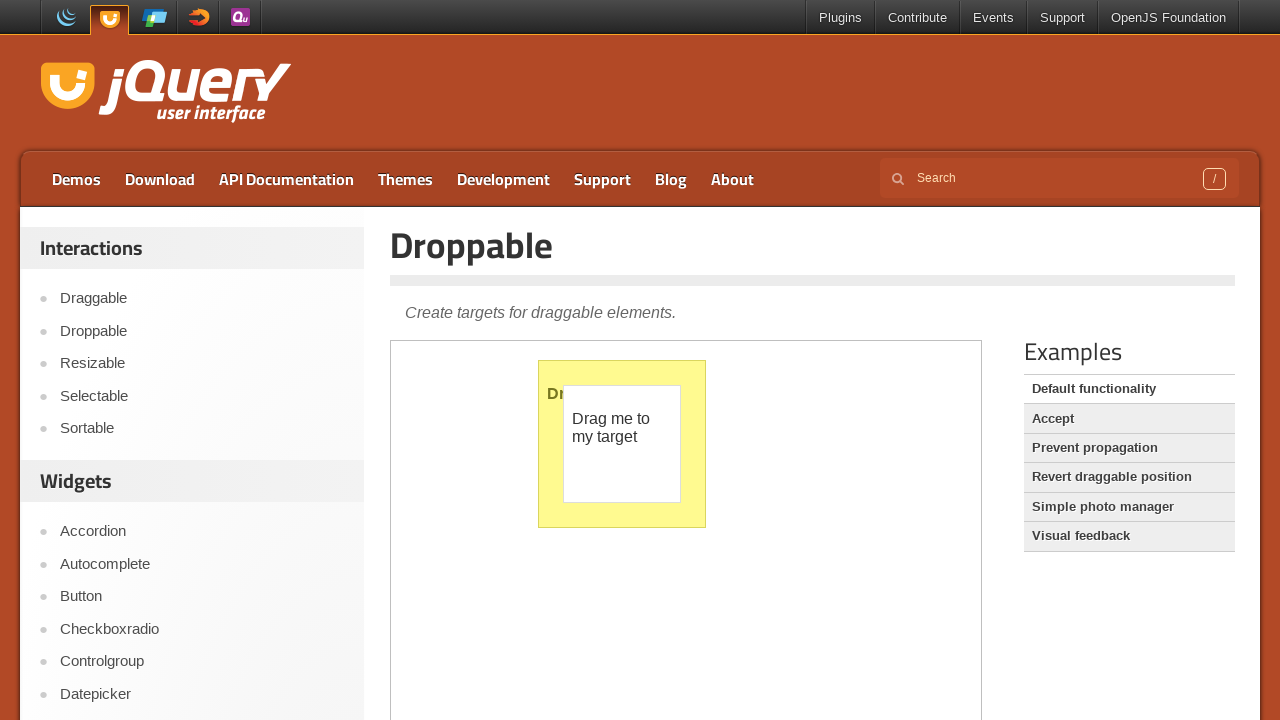

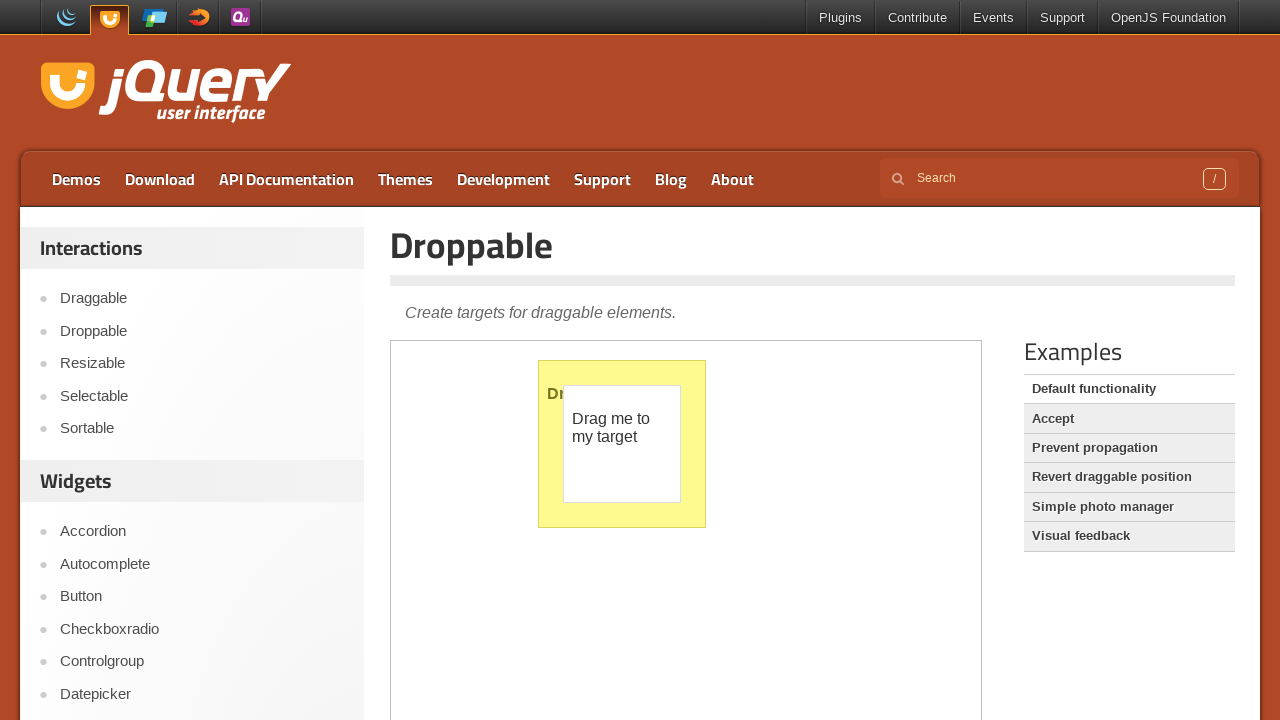